Navigates to a Star Rail character page on Prydwen.gg, scrolls to find the tabs section, clicks on the calculation tab, and scrolls to view the DPS comparison data box.

Starting URL: https://www.prydwen.gg/star-rail/characters/castorice

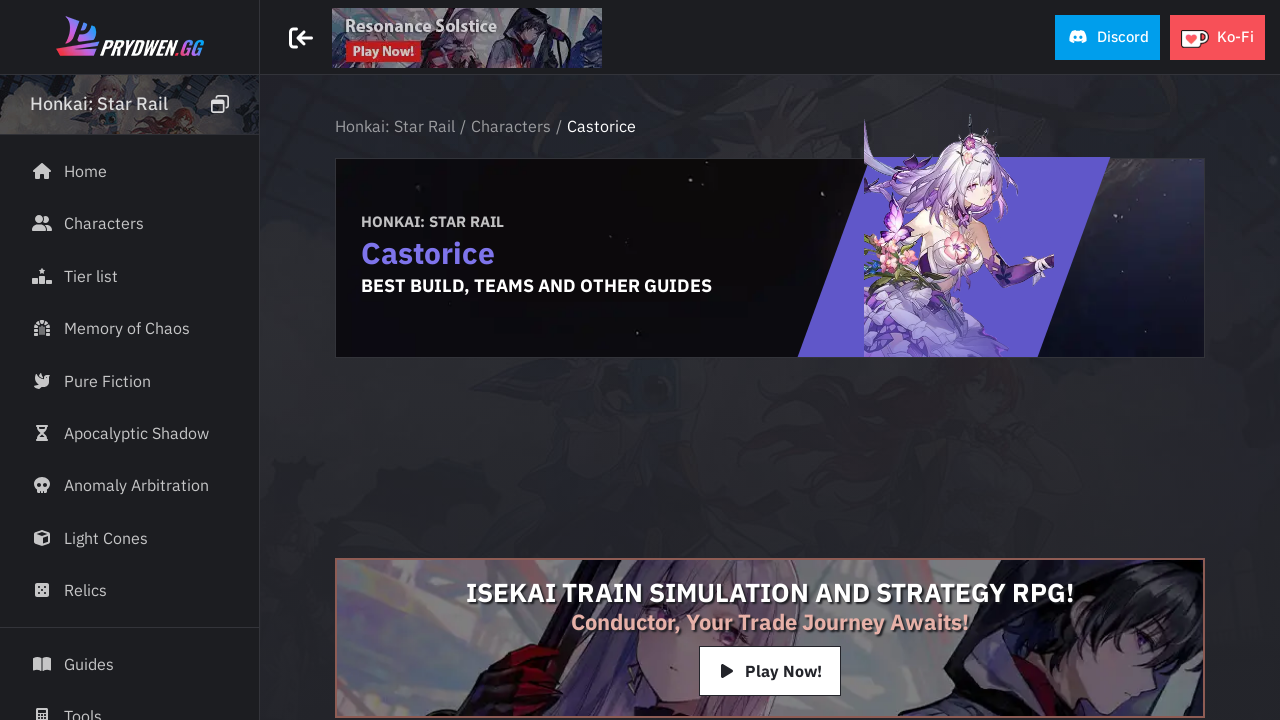

Scrolled tabs section into view
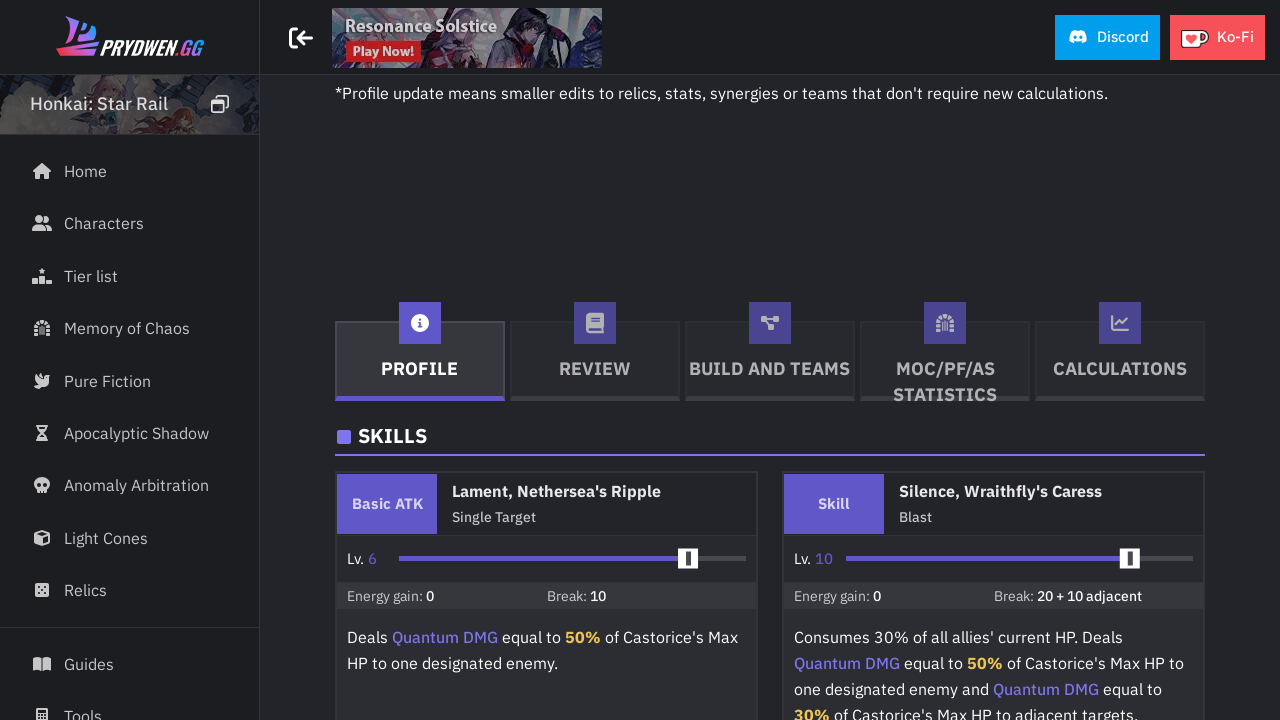

Waited for tabs section to settle
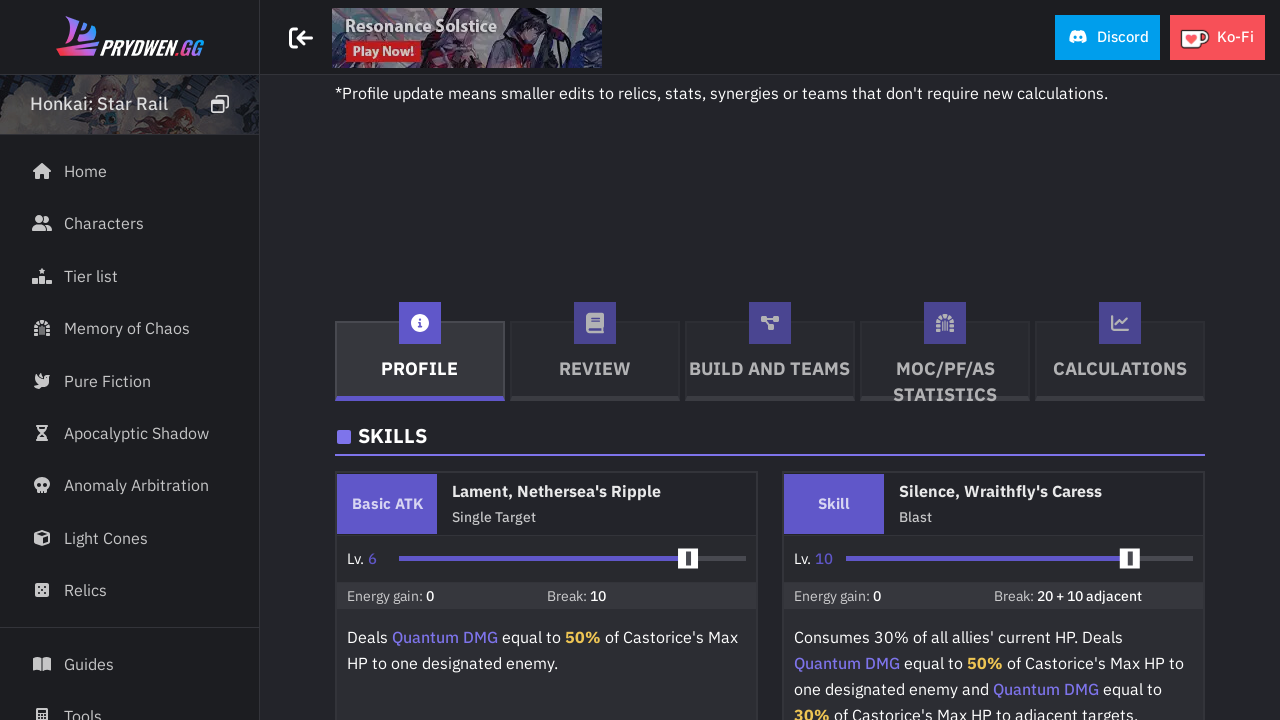

Clicked on the calculation tab at (1120, 369) on #gatsby-focus-wrapper > div > div.right-main > div.content.hsr > div.tabs > div:
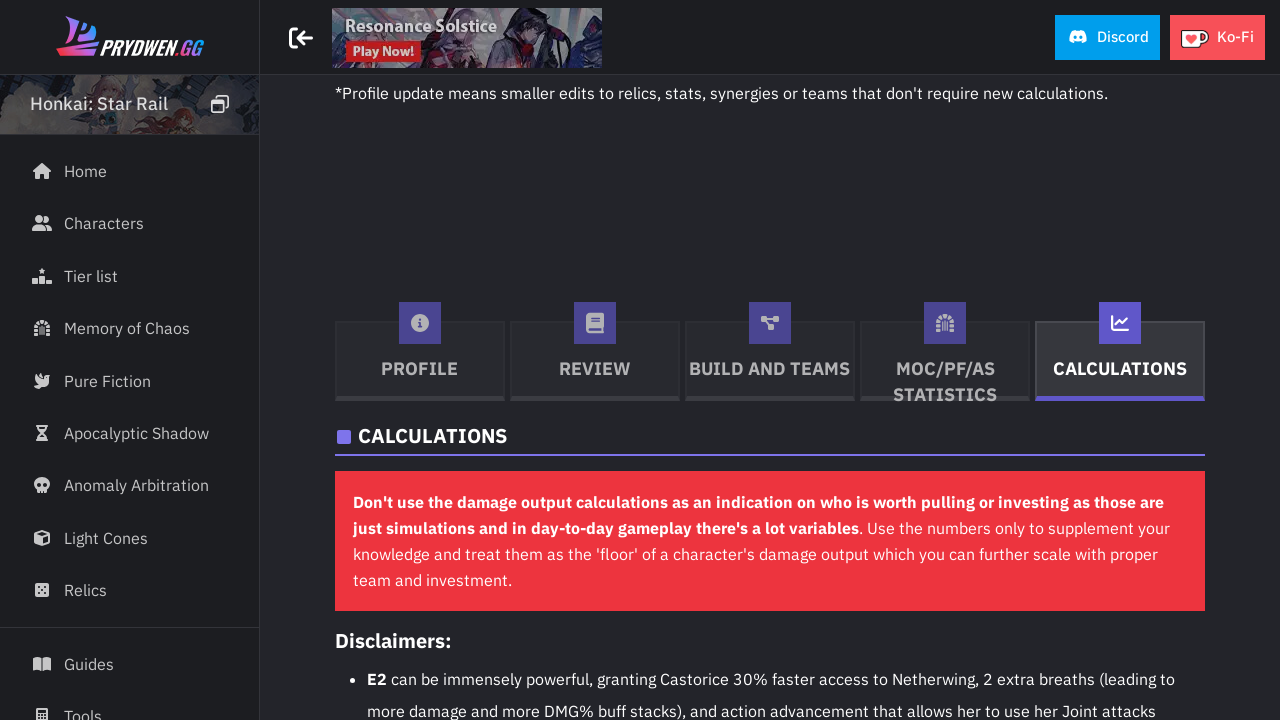

Scrolled DPS comparison data box into view
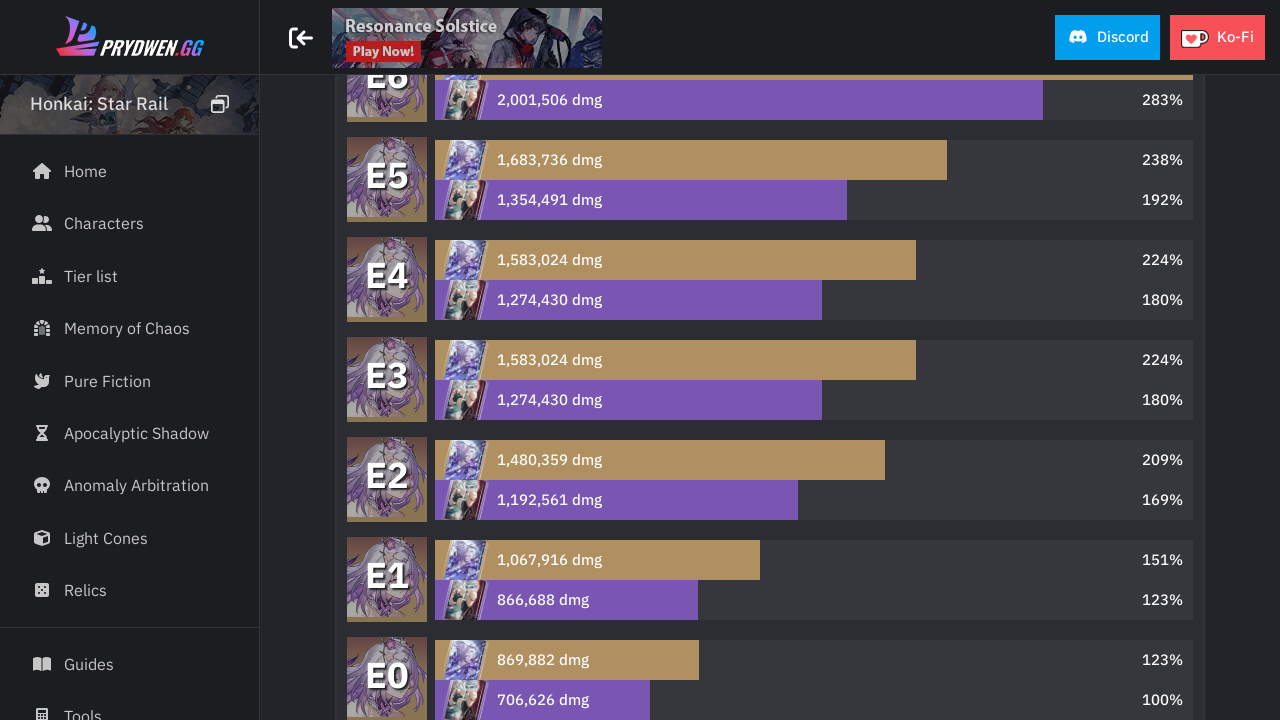

Waited for DPS comparison data box to settle
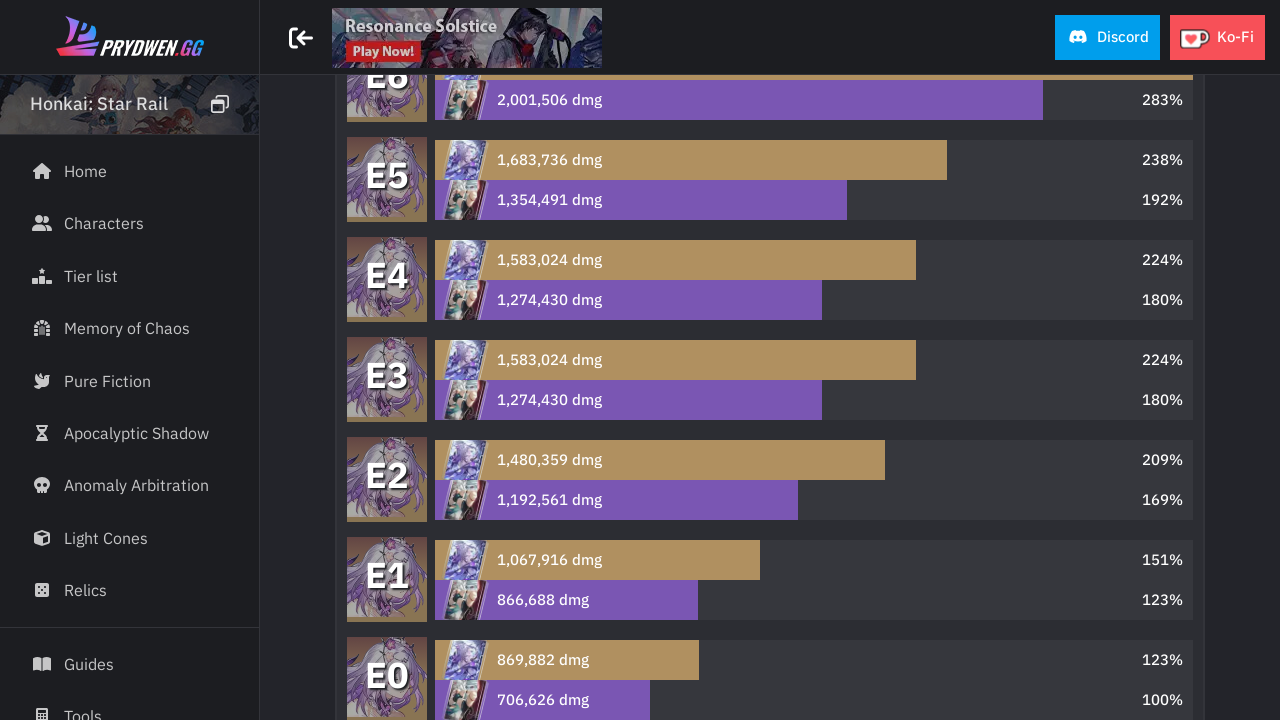

Confirmed DPS comparison data box is visible
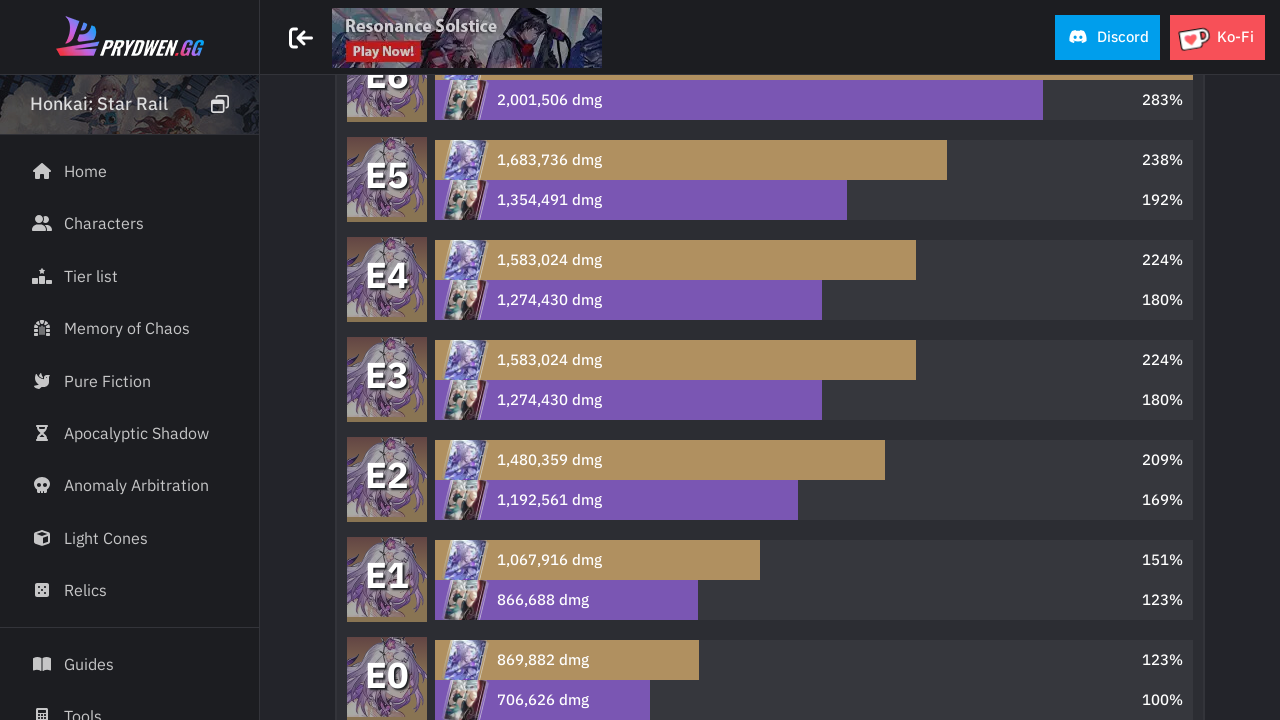

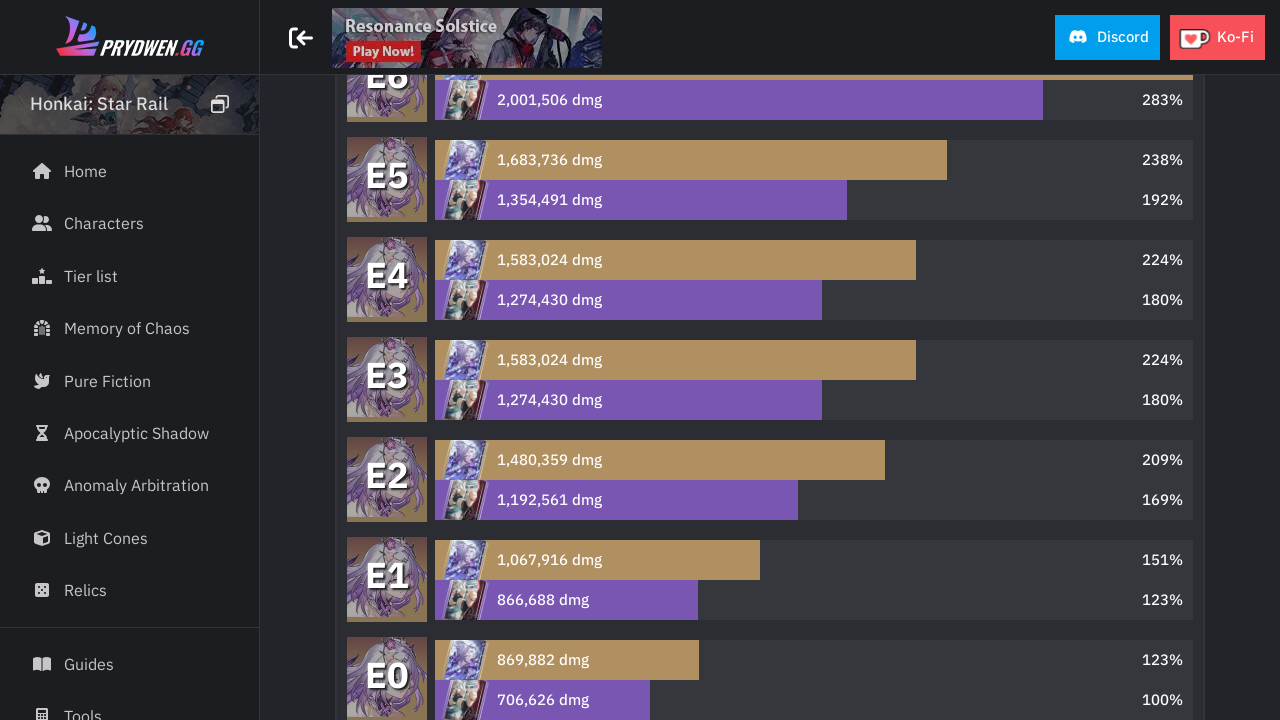